Tests dynamic dropdown functionality by selecting an origin station (CCU - Kolkata) and a destination station (MAA - Chennai) from cascading dropdown menus on a flight booking practice page.

Starting URL: https://rahulshettyacademy.com/dropdownsPractise/

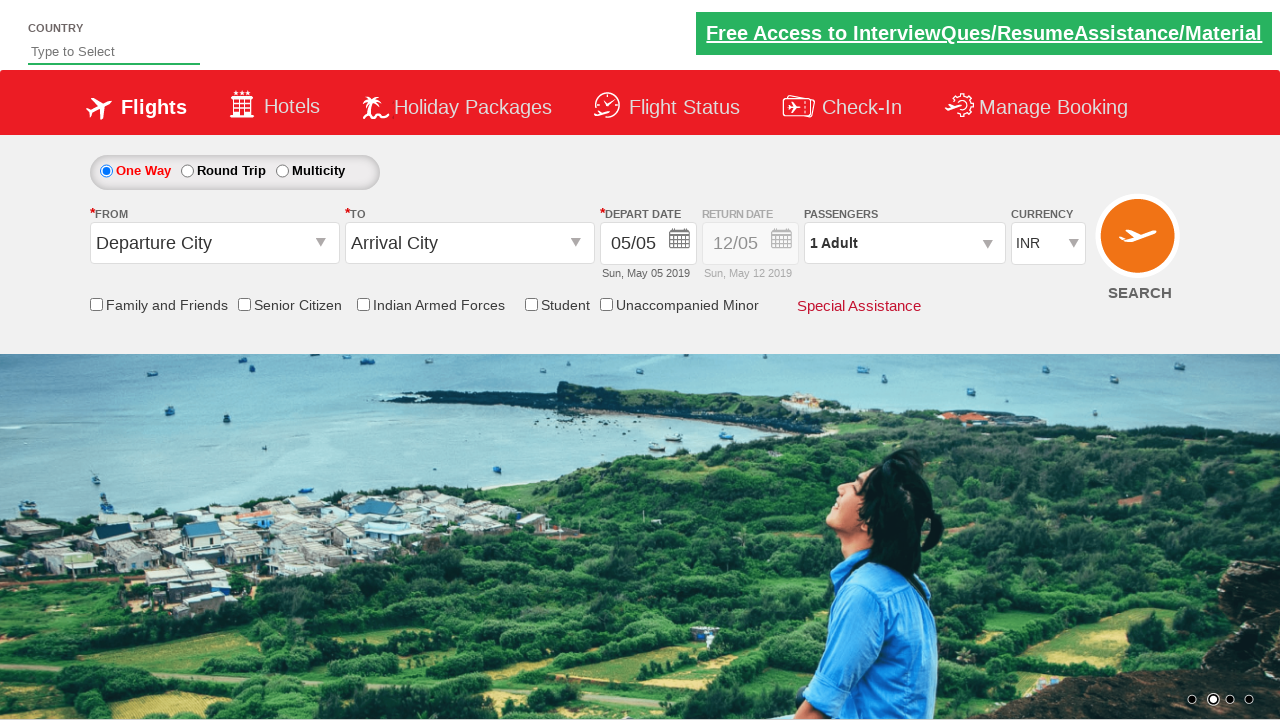

Clicked on origin station dropdown to open it at (214, 243) on #ctl00_mainContent_ddl_originStation1_CTXT
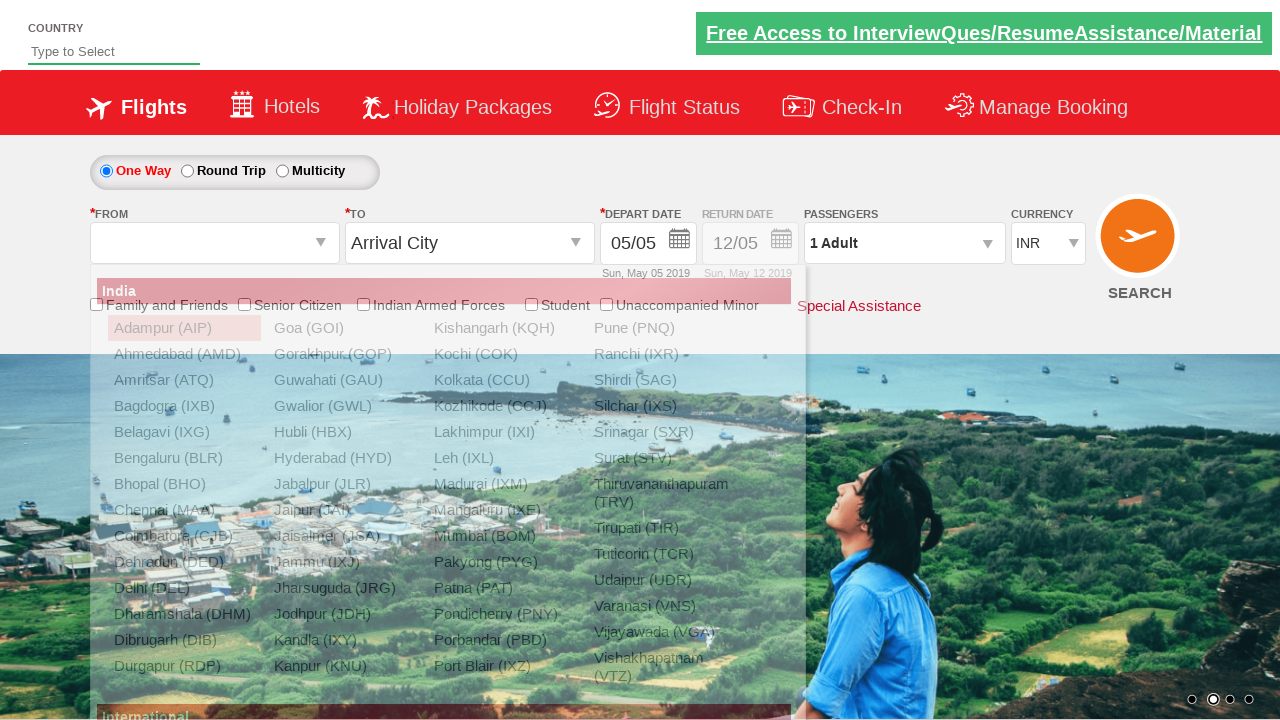

Selected CCU (Kolkata) as origin station at (504, 380) on a[value='CCU']
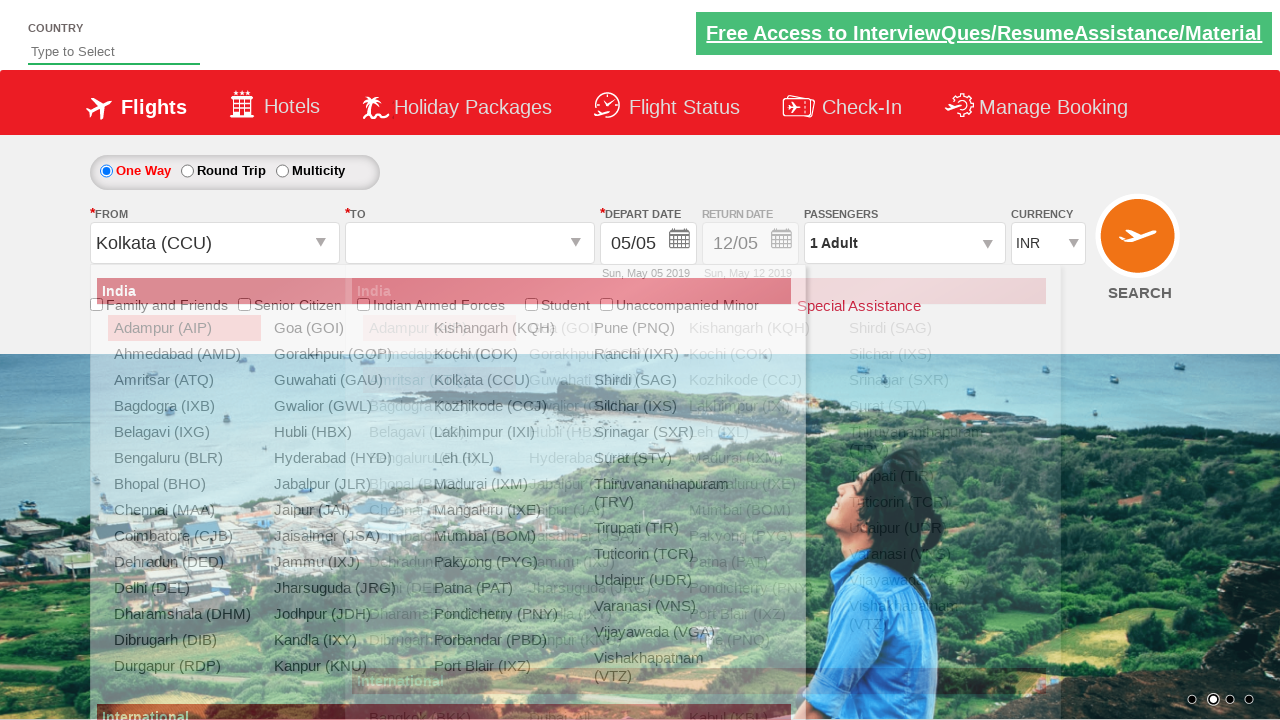

Waited for destination dropdown to be ready
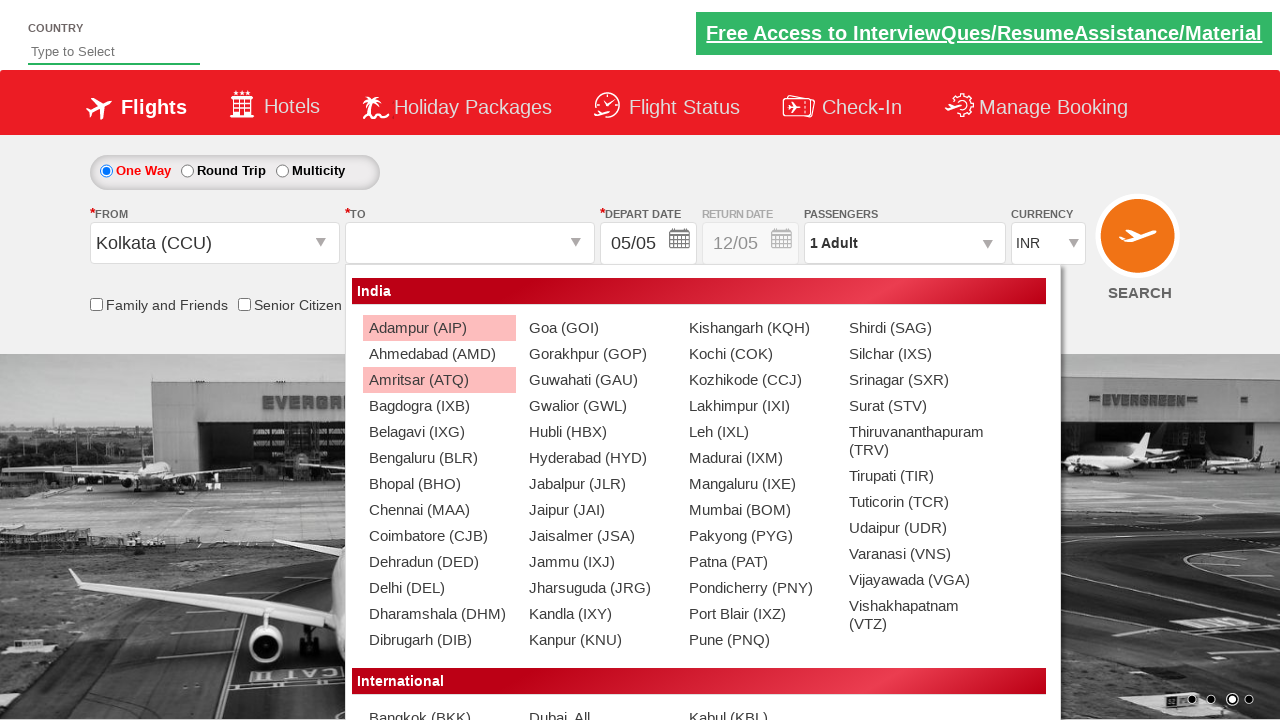

Selected MAA (Chennai) as destination station at (439, 510) on #glsctl00_mainContent_ddl_destinationStation1_CTNR a[value='MAA']
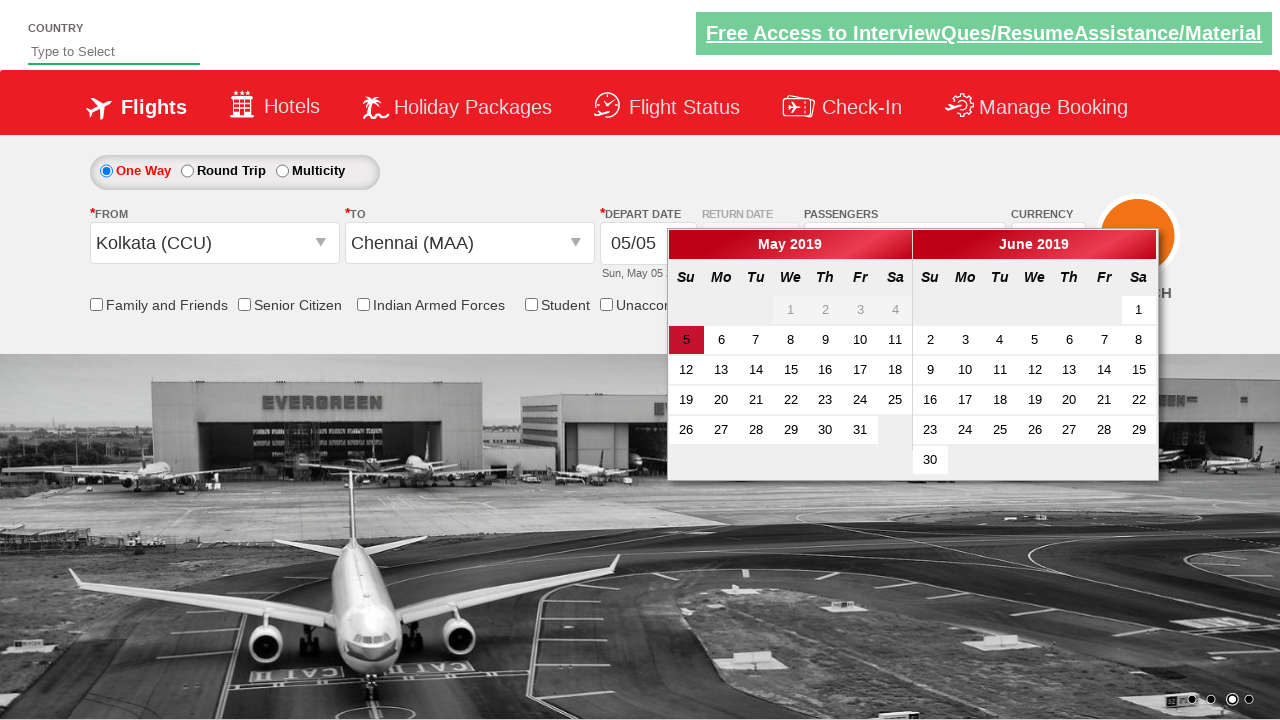

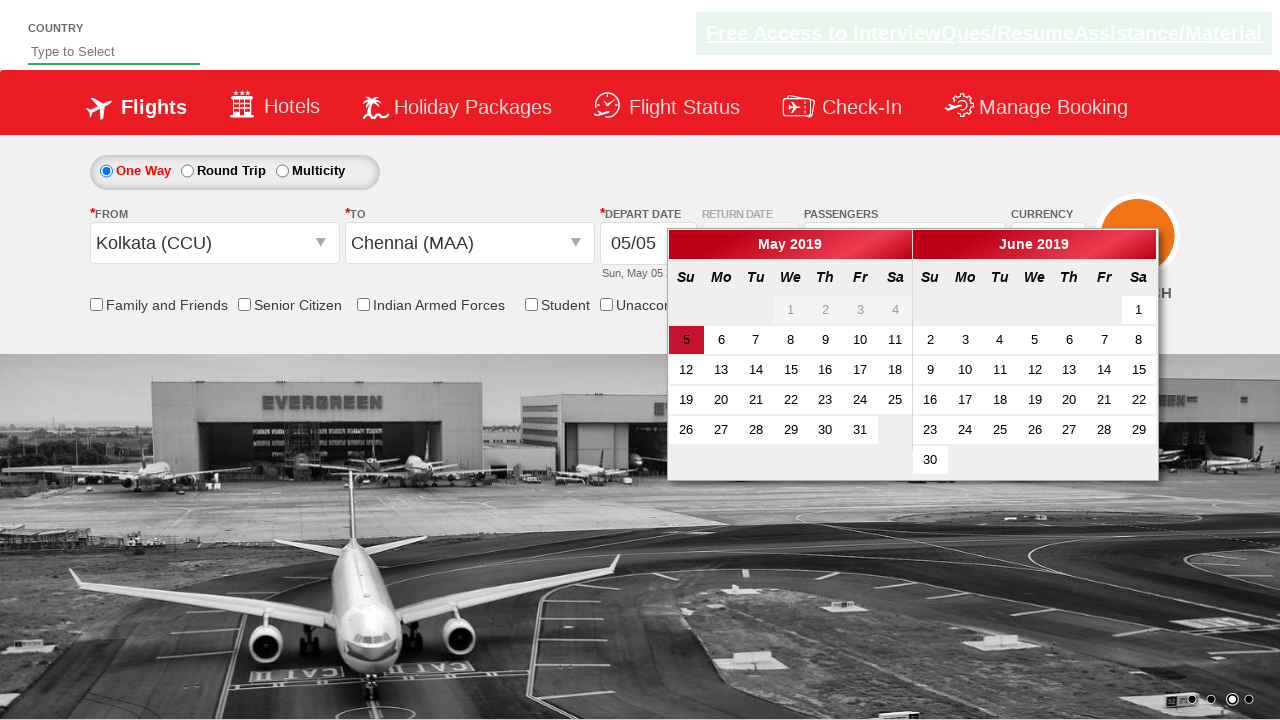